Tests that the complete all checkbox updates state when individual items are completed or cleared.

Starting URL: https://demo.playwright.dev/todomvc

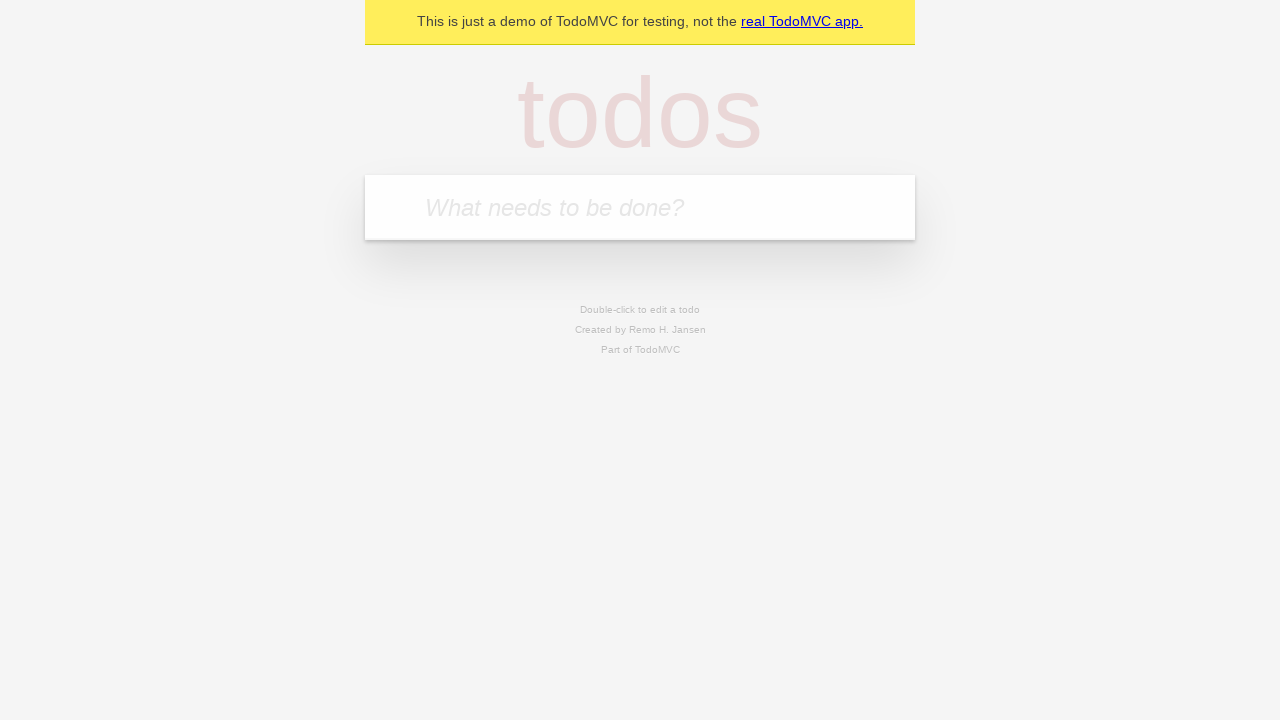

Filled todo input with 'buy some cheese' on internal:attr=[placeholder="What needs to be done?"i]
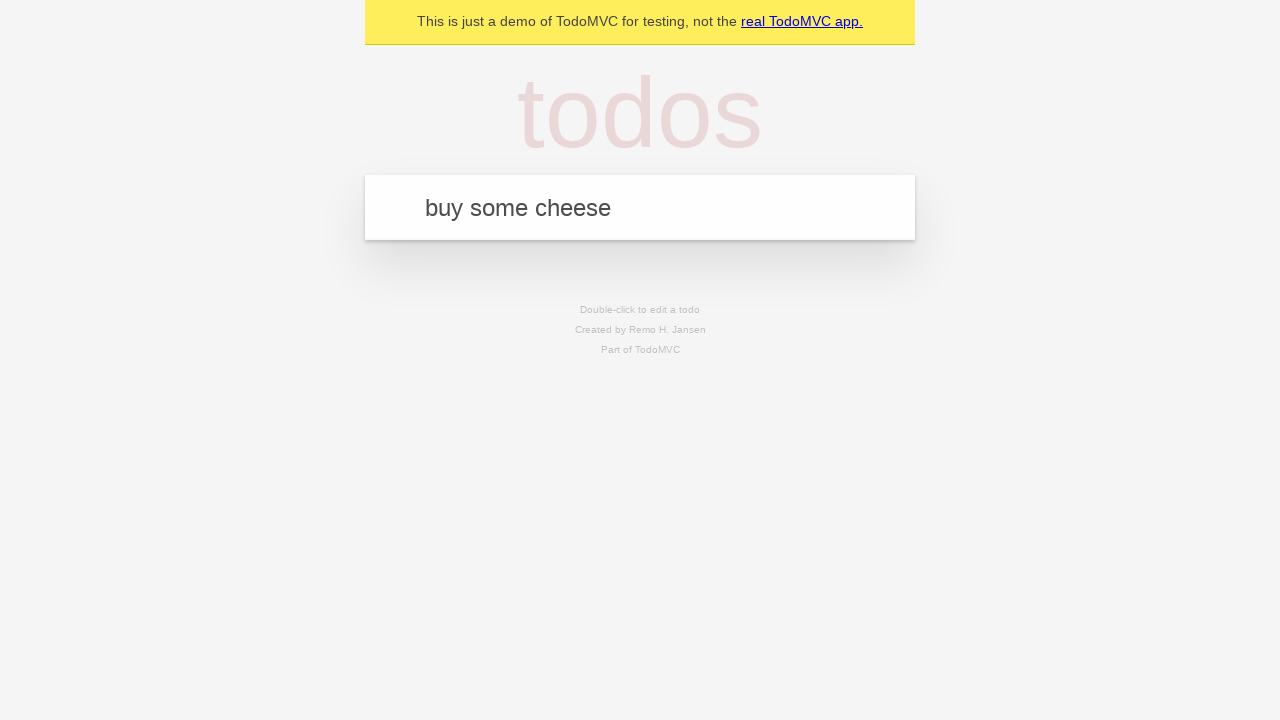

Pressed Enter to add first todo on internal:attr=[placeholder="What needs to be done?"i]
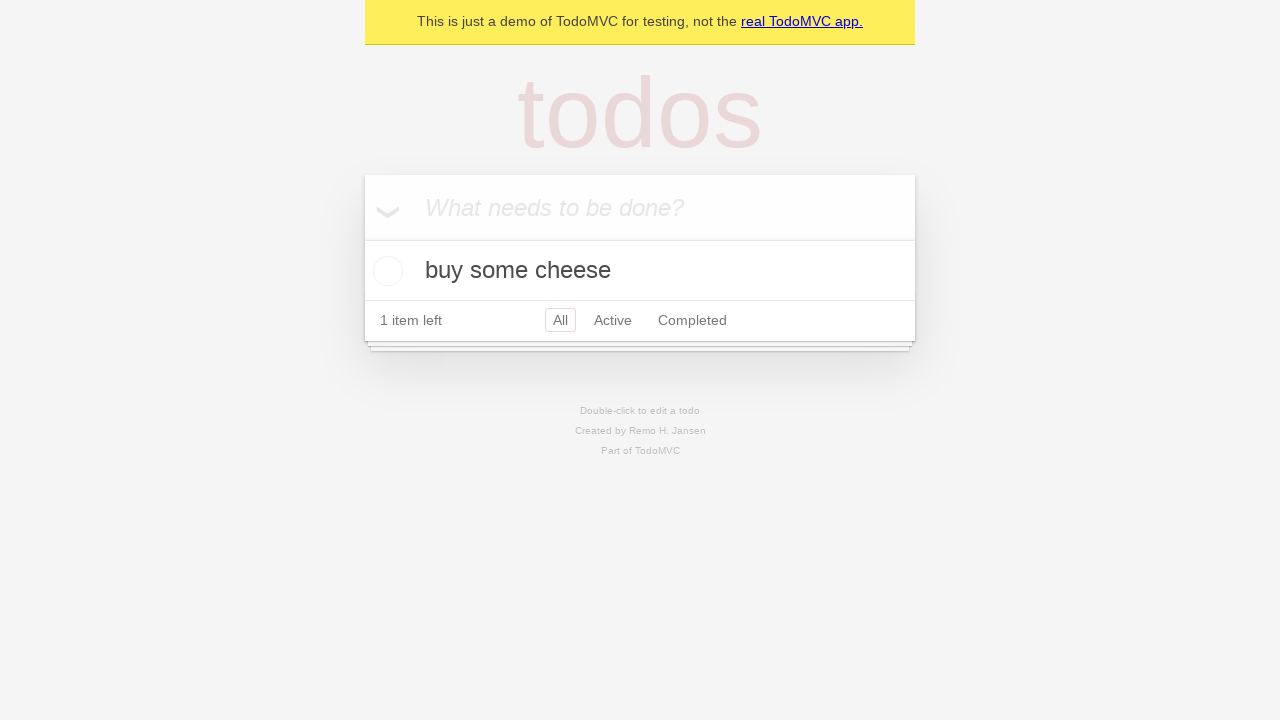

Filled todo input with 'feed the cat' on internal:attr=[placeholder="What needs to be done?"i]
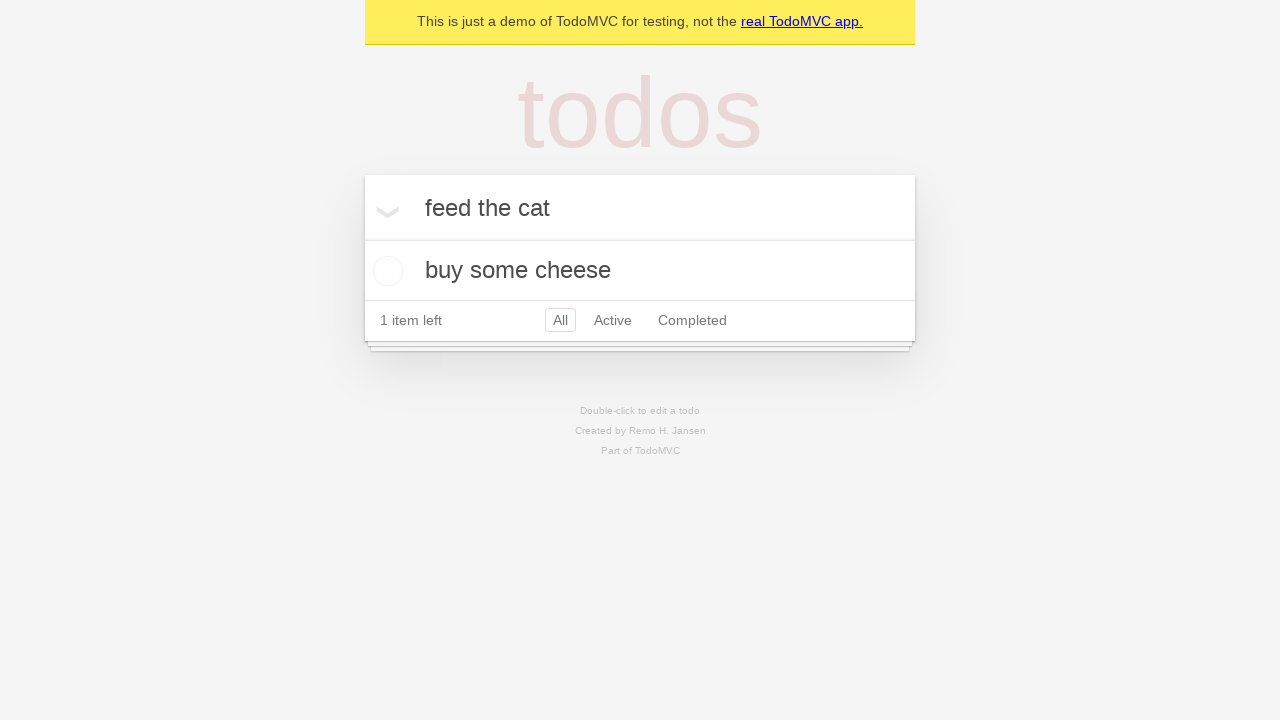

Pressed Enter to add second todo on internal:attr=[placeholder="What needs to be done?"i]
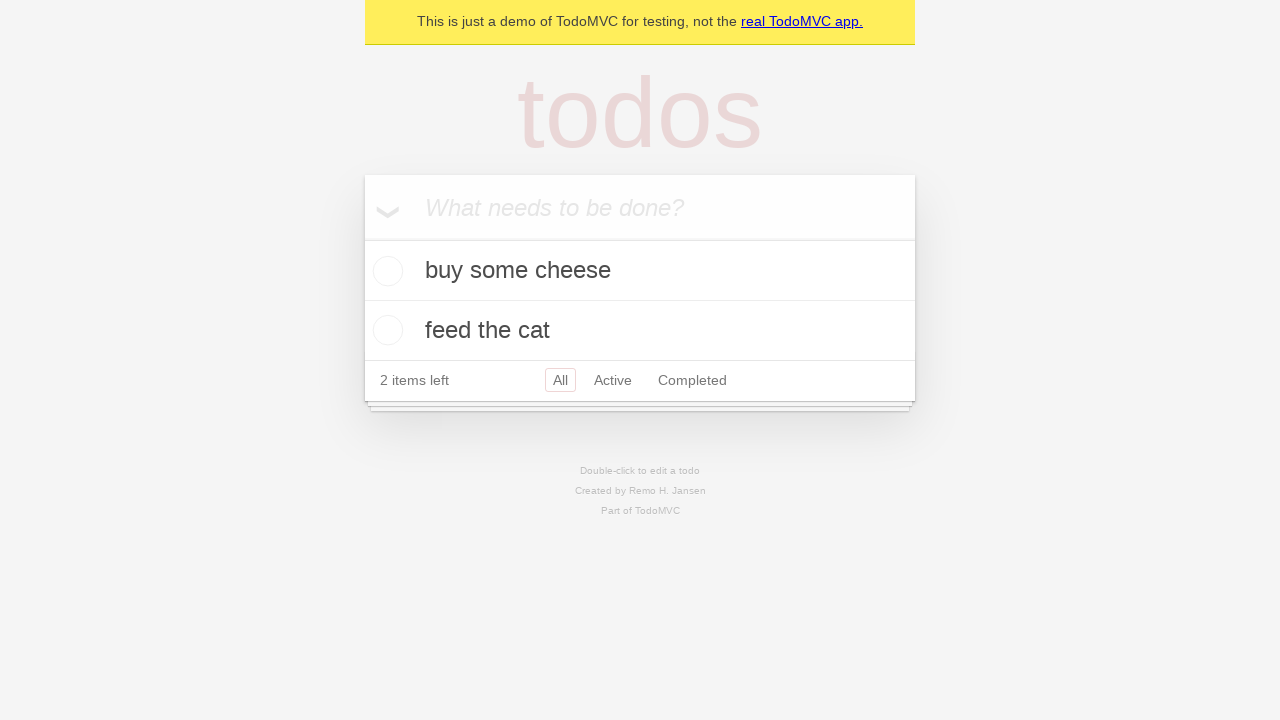

Filled todo input with 'book a doctors appointment' on internal:attr=[placeholder="What needs to be done?"i]
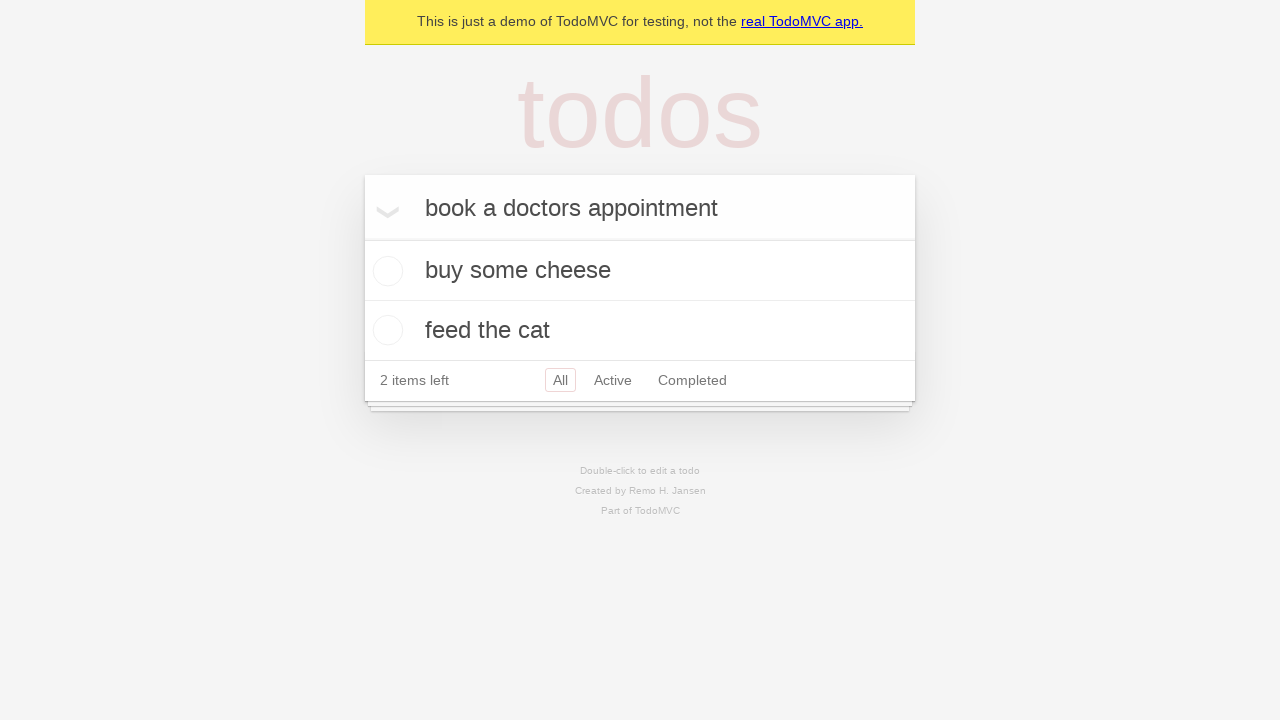

Pressed Enter to add third todo on internal:attr=[placeholder="What needs to be done?"i]
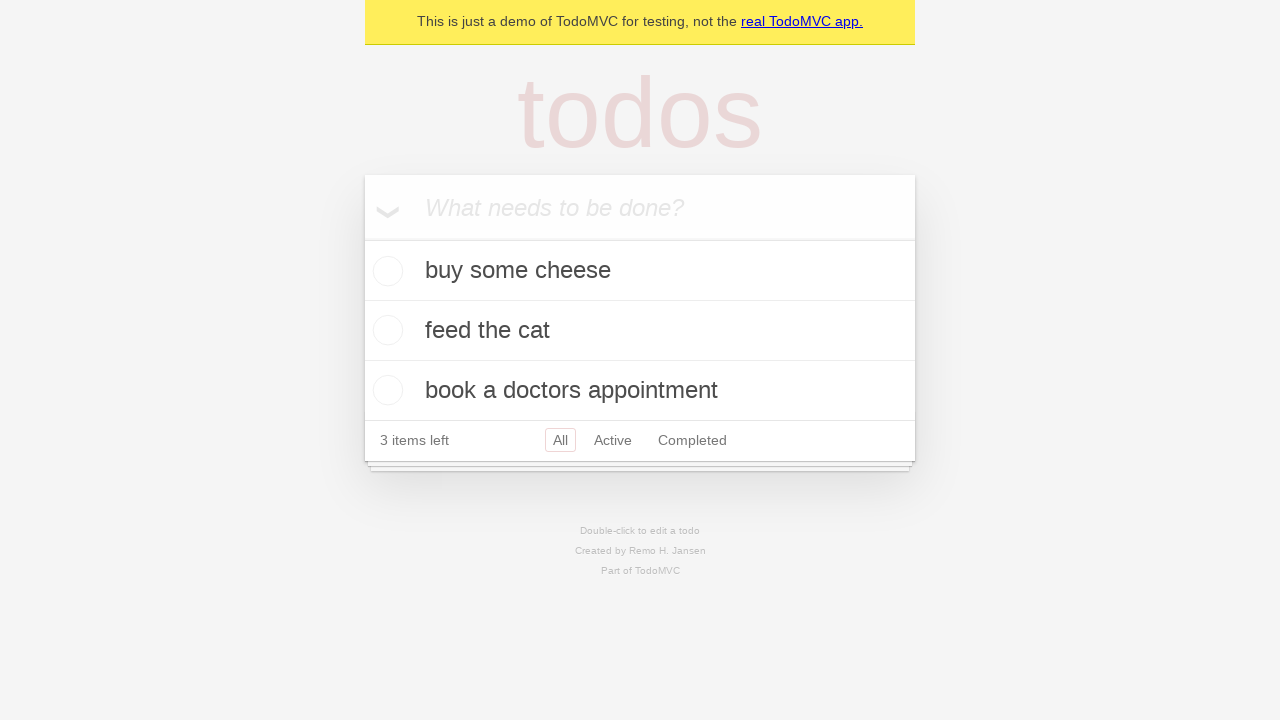

Waited for all 3 todo items to be rendered
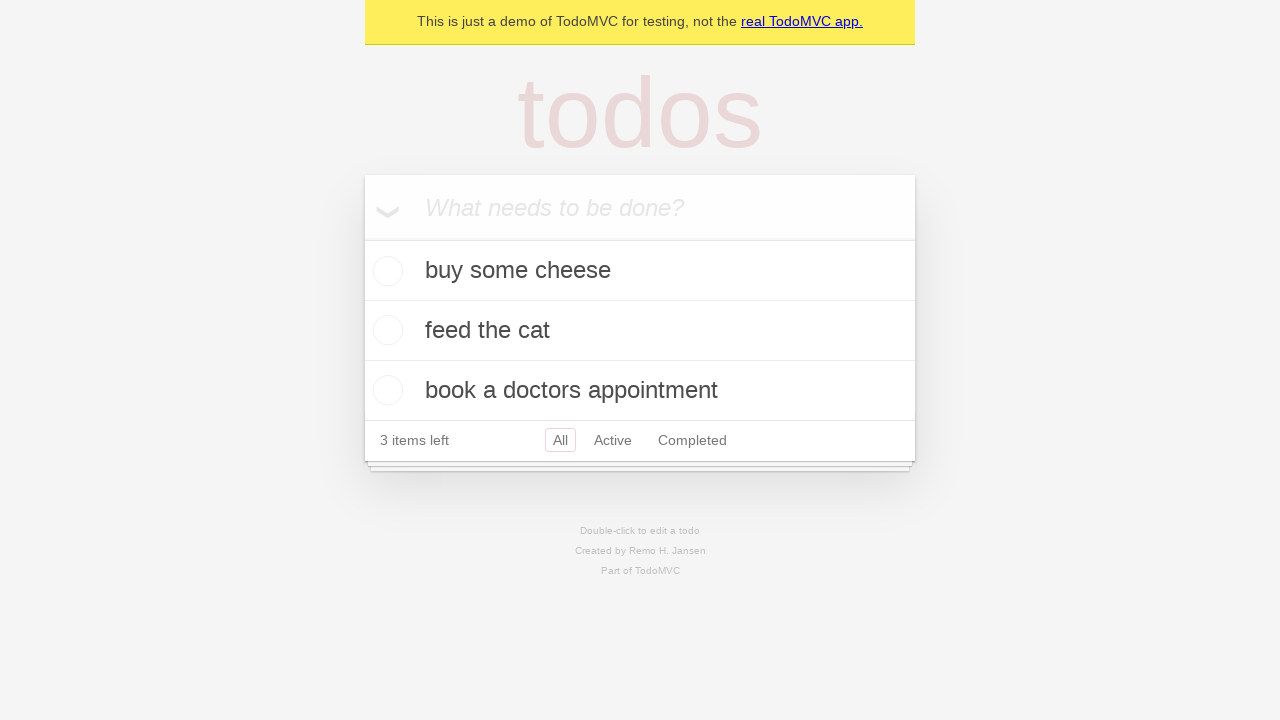

Checked 'Mark all as complete' checkbox at (362, 238) on internal:label="Mark all as complete"i
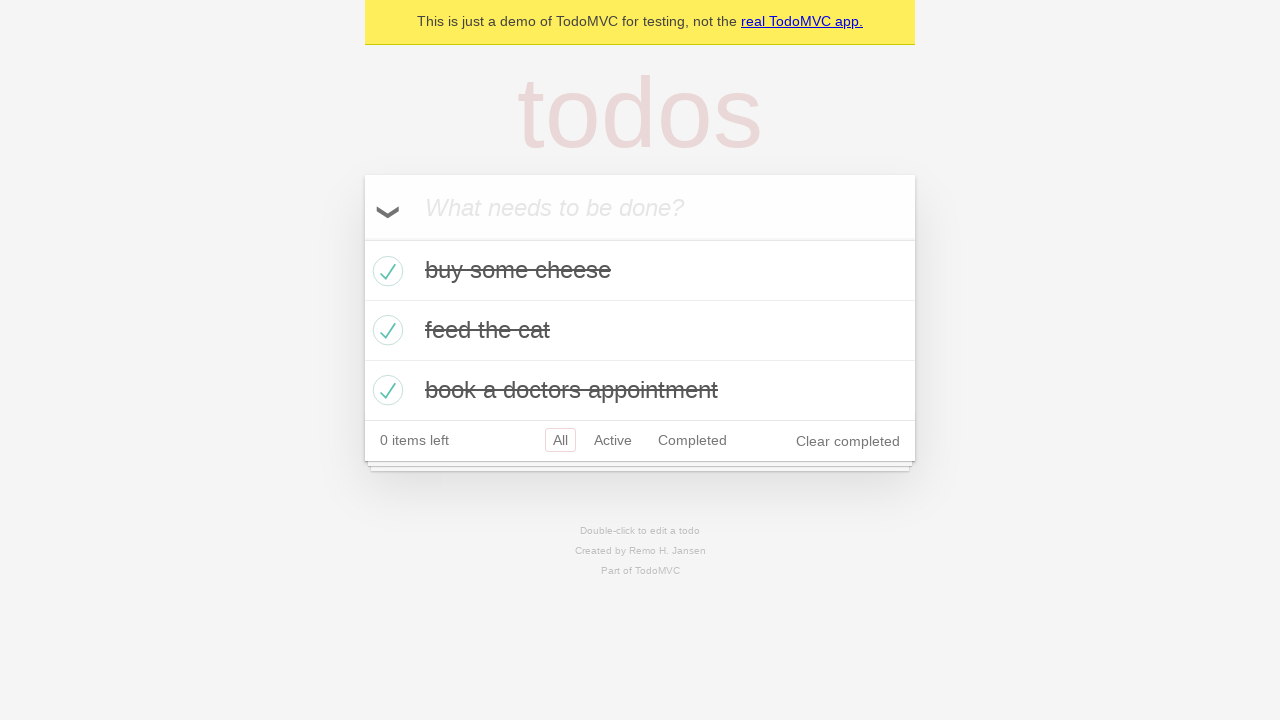

Unchecked the first todo item at (385, 271) on internal:testid=[data-testid="todo-item"s] >> nth=0 >> internal:role=checkbox
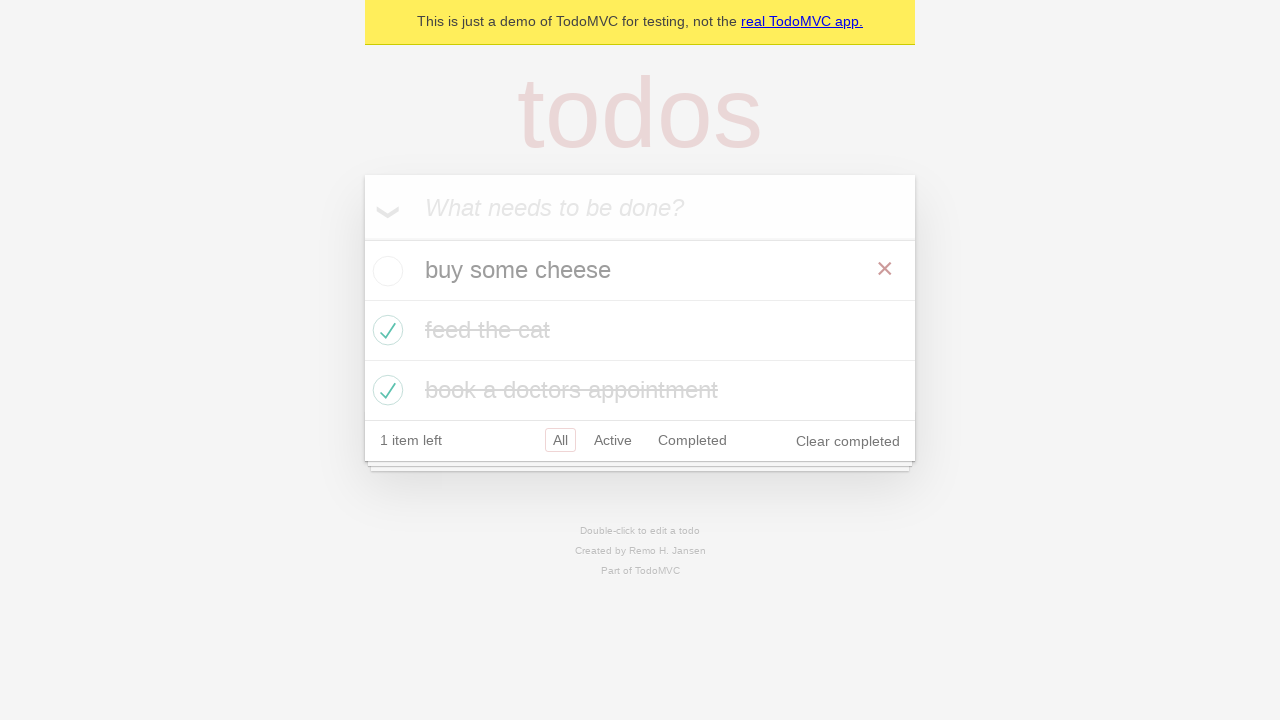

Checked the first todo item again at (385, 271) on internal:testid=[data-testid="todo-item"s] >> nth=0 >> internal:role=checkbox
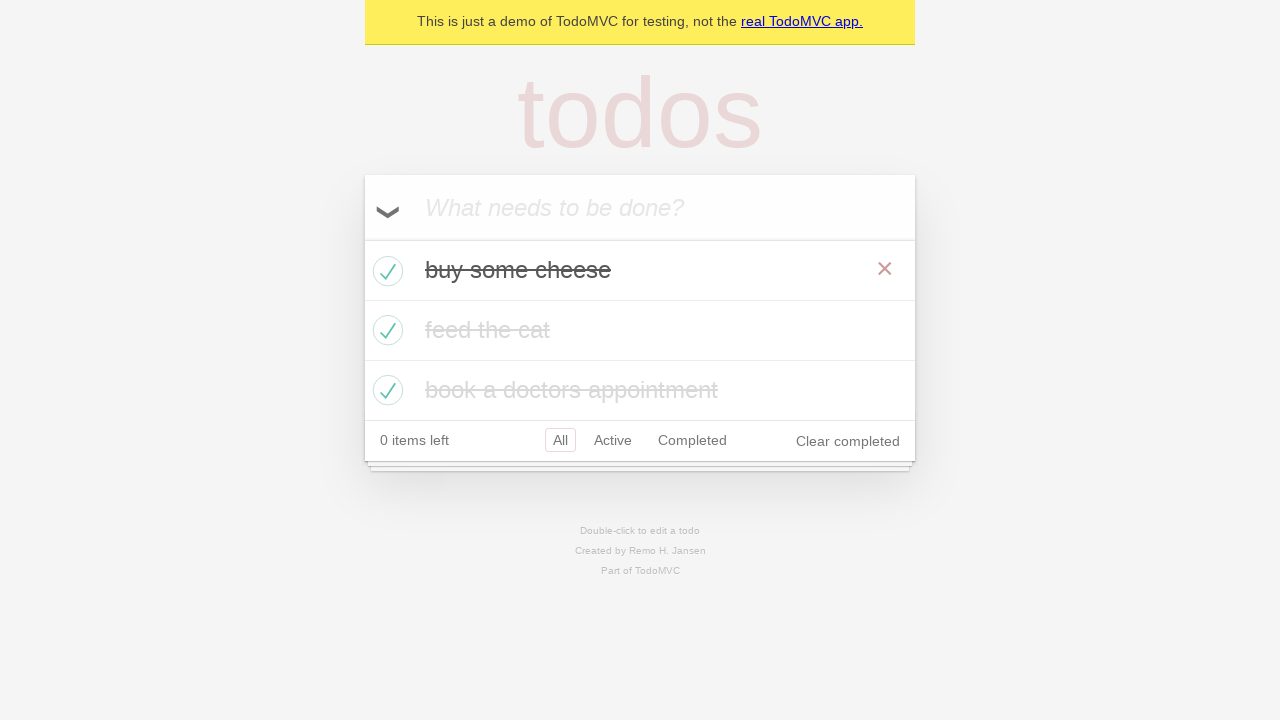

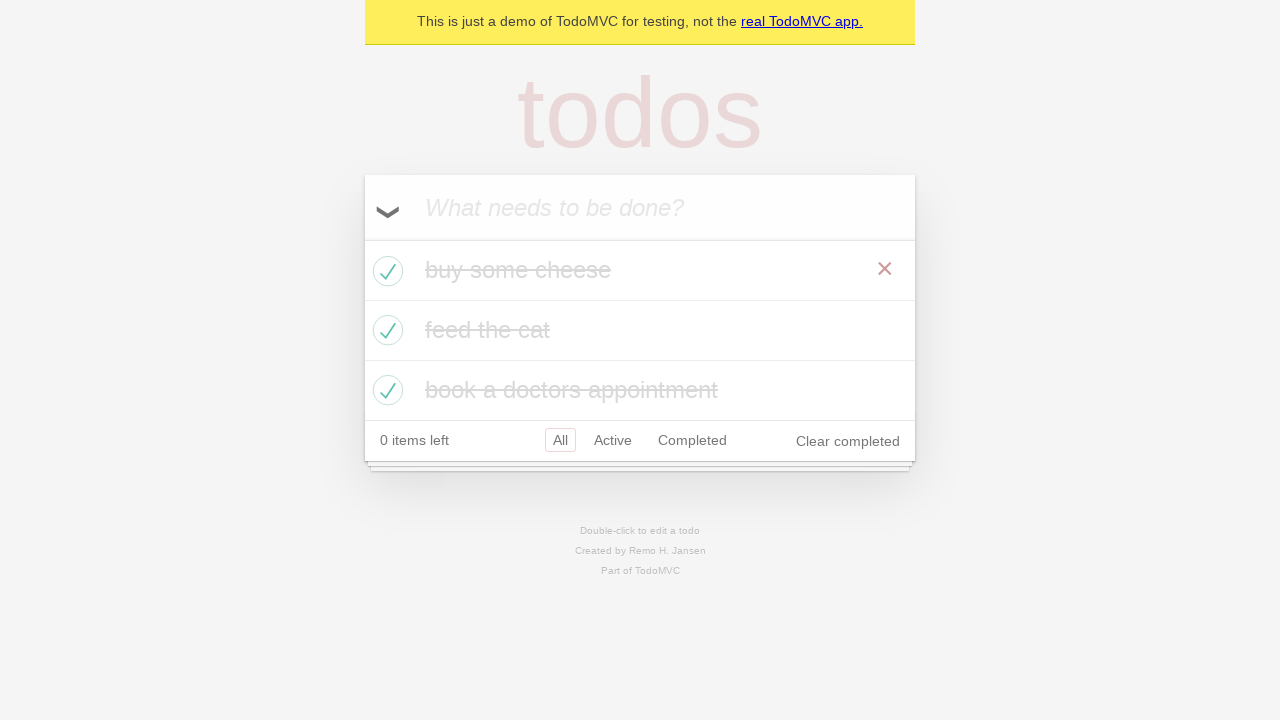